Tests adding a product to cart by selecting it from the homepage and clicking add to cart button

Starting URL: https://www.demoblaze.com

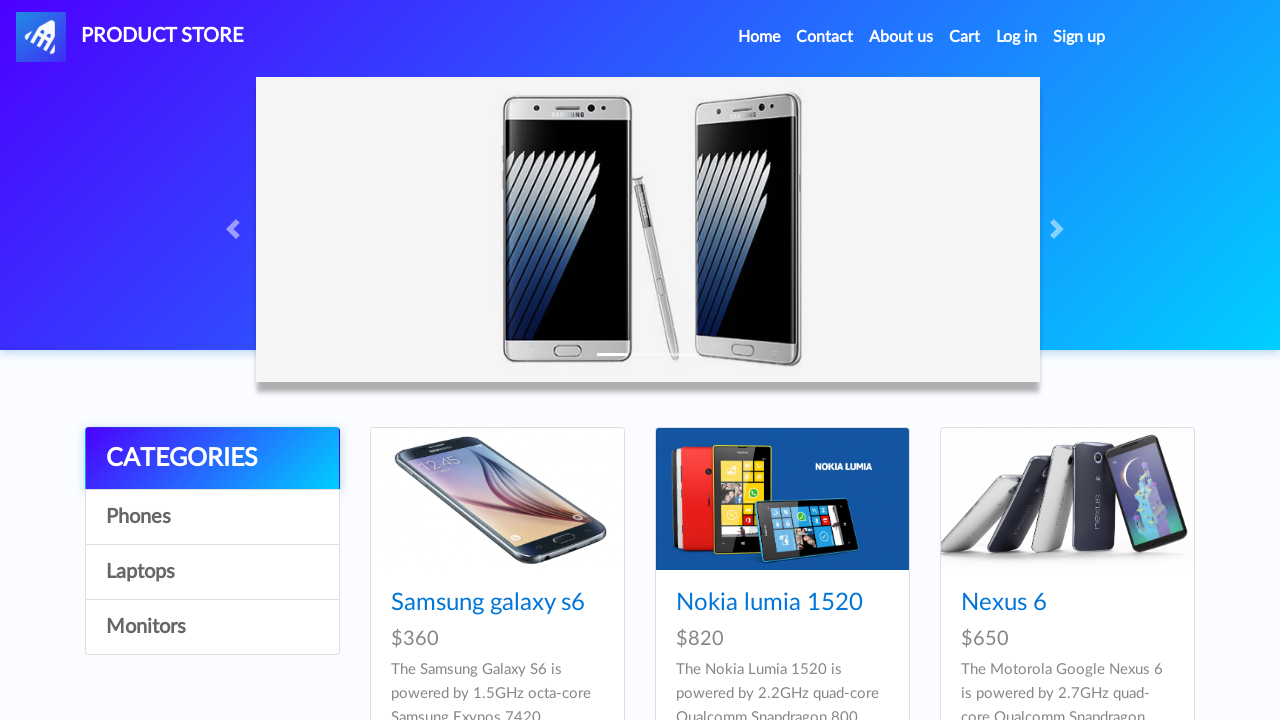

Product list container loaded on homepage
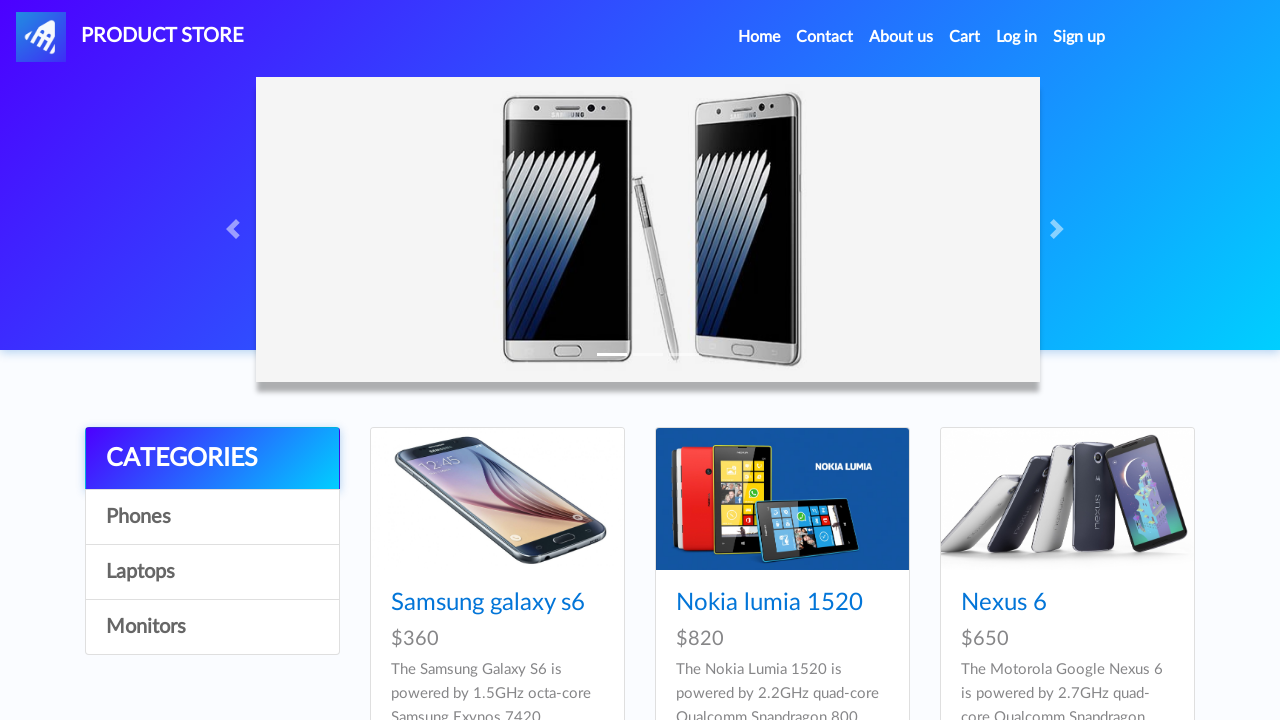

Waited 1 second for dynamic content to fully load
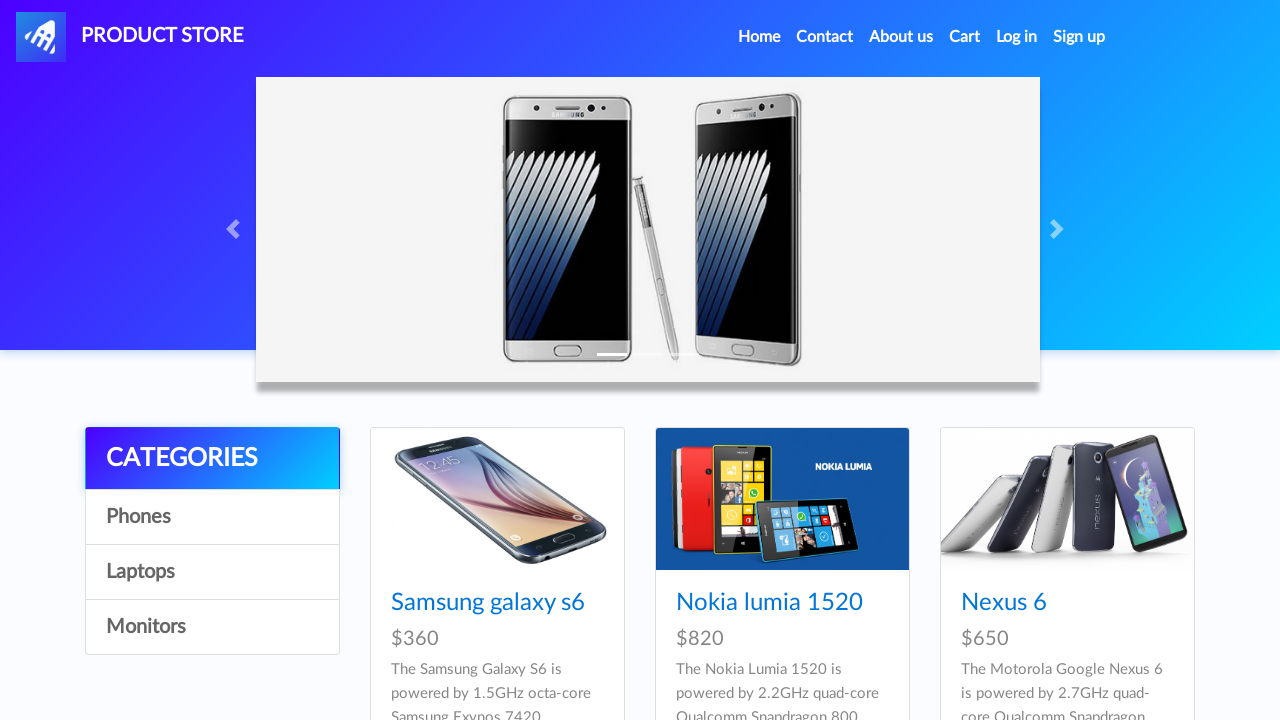

Clicked on Samsung galaxy s6 product at (488, 603) on text=Samsung galaxy s6
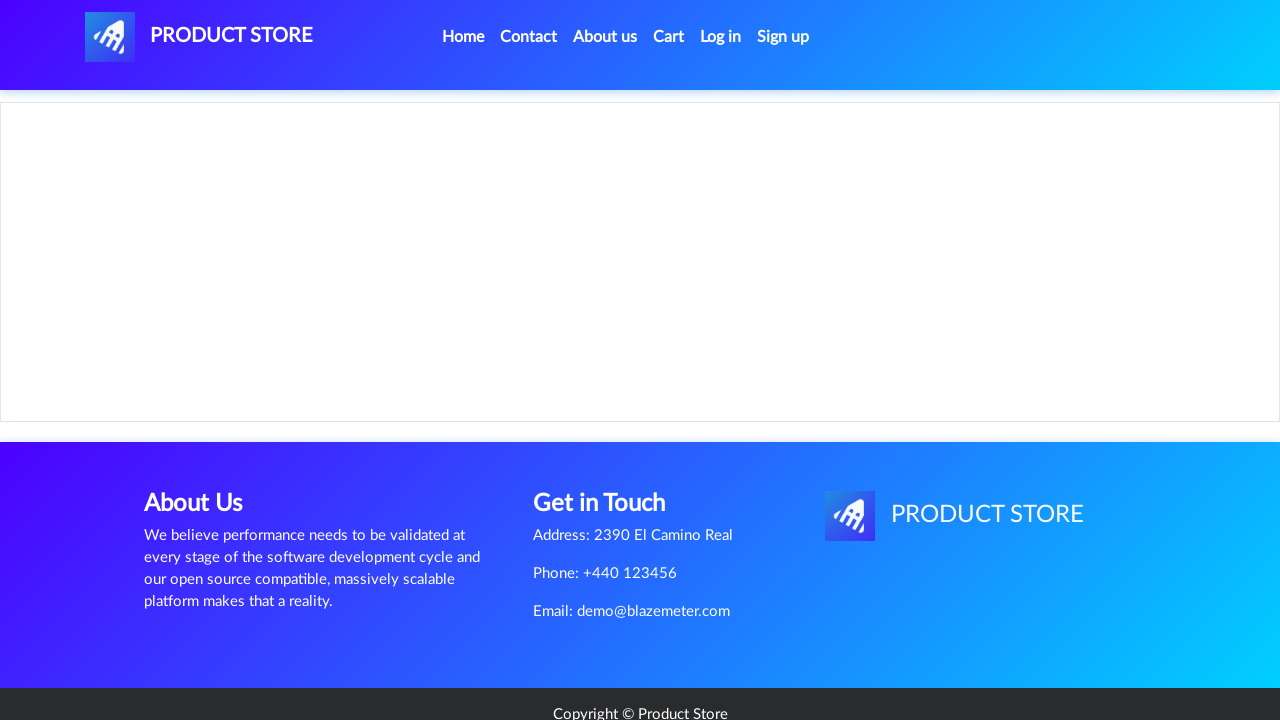

Clicked 'Add to cart' button at (610, 440) on text=Add to cart
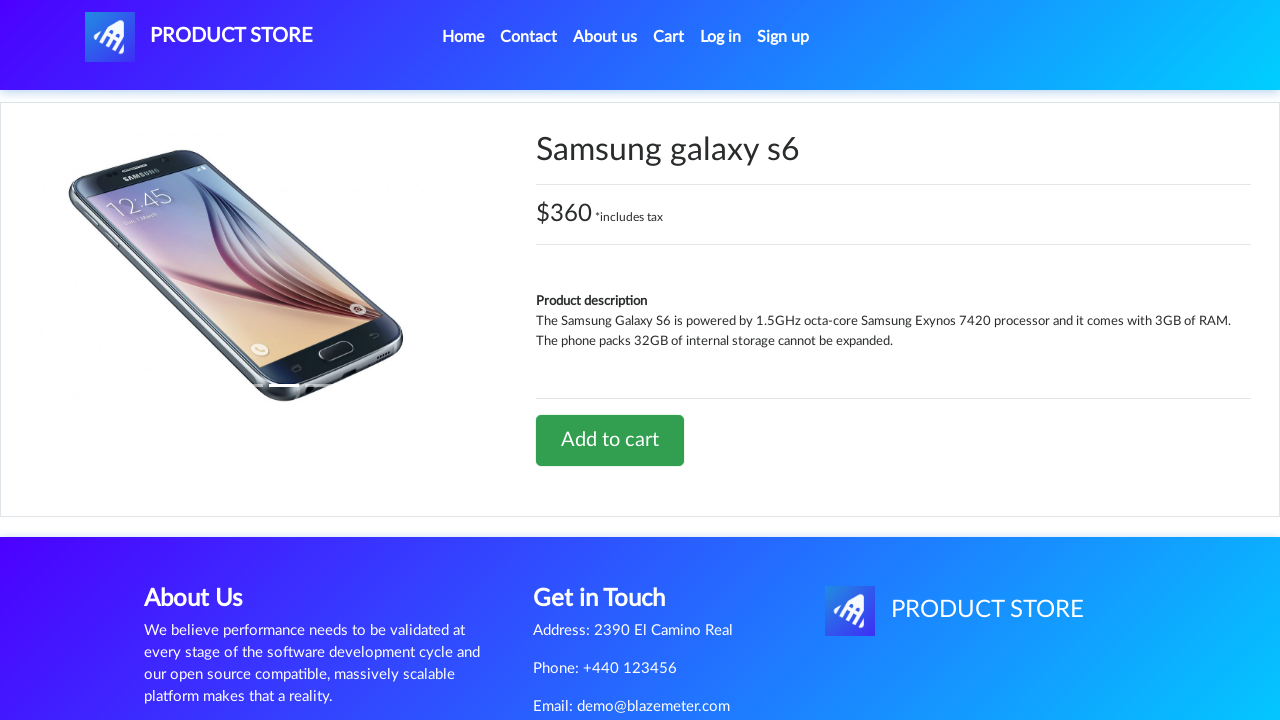

Set up alert handler to accept any dialogs
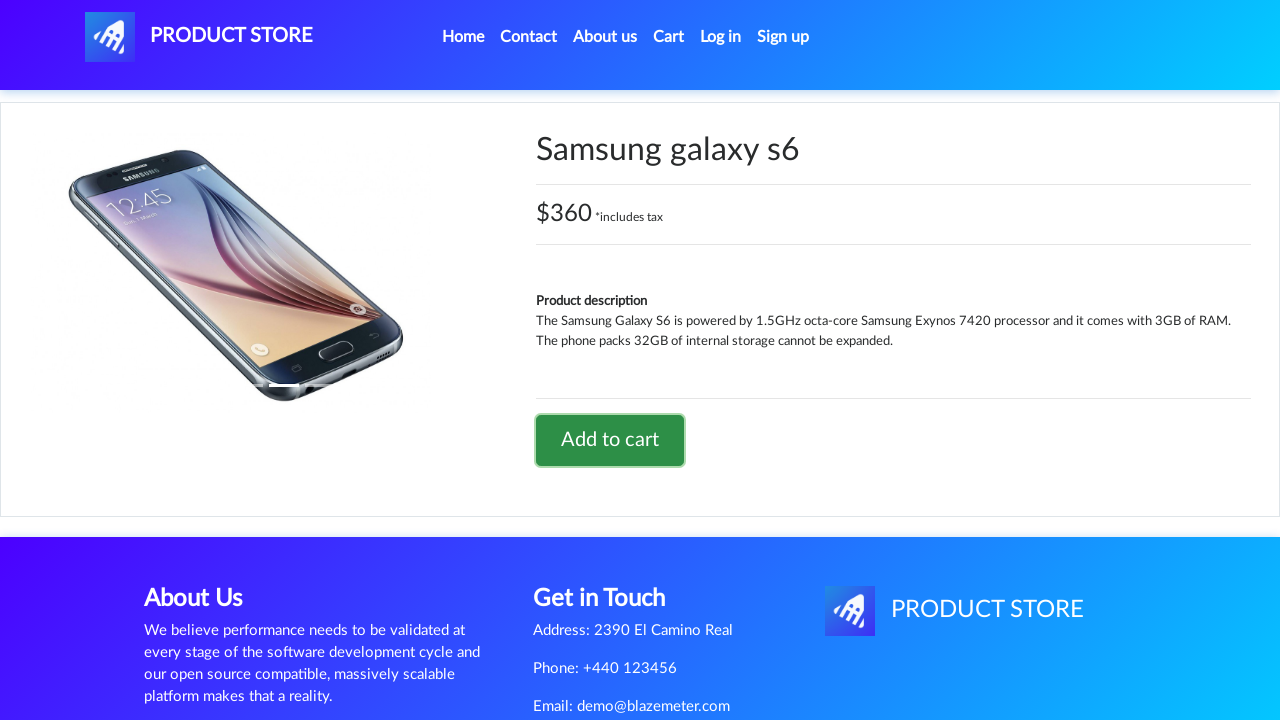

Clicked cart button to navigate to cart page at (669, 37) on #cartur
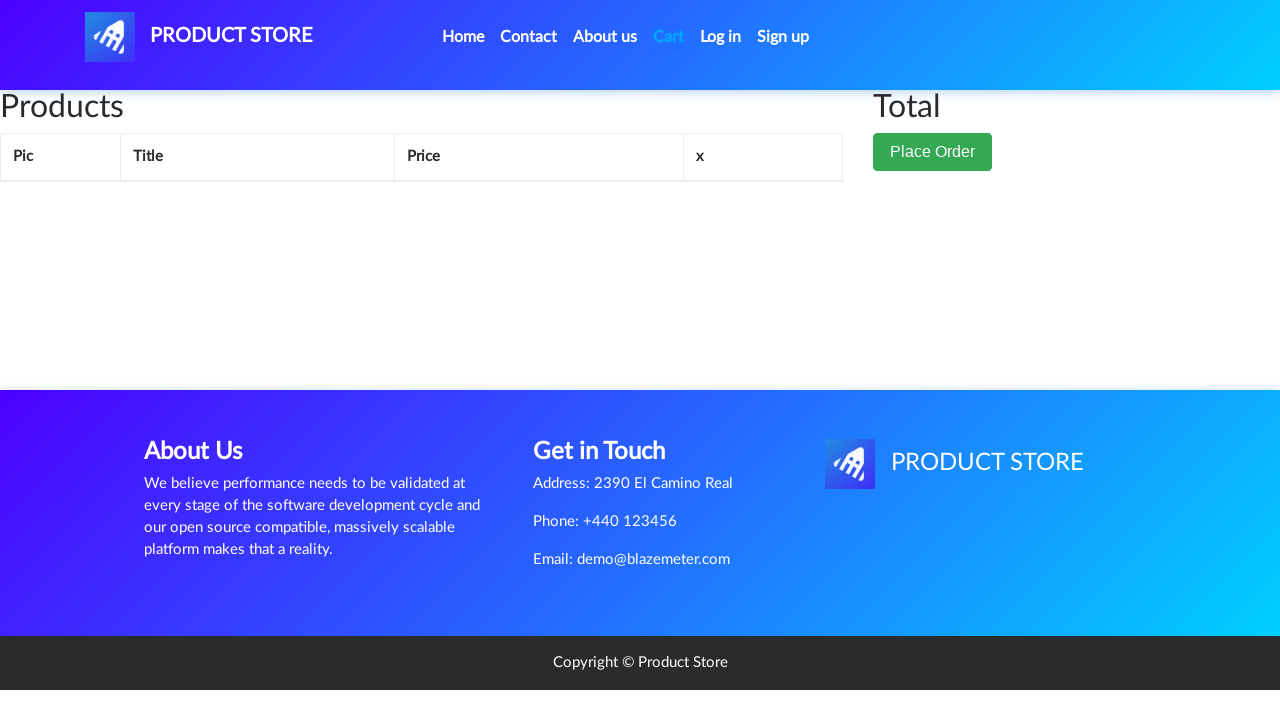

Cart page loaded with product table visible
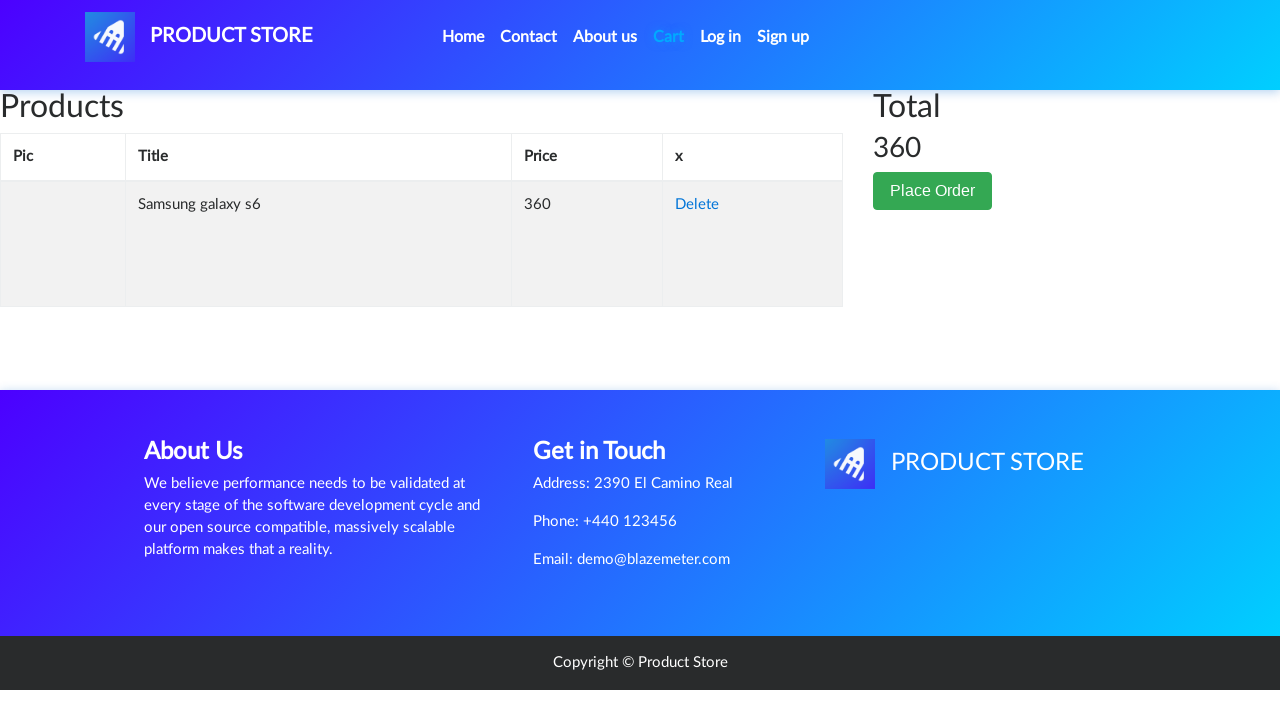

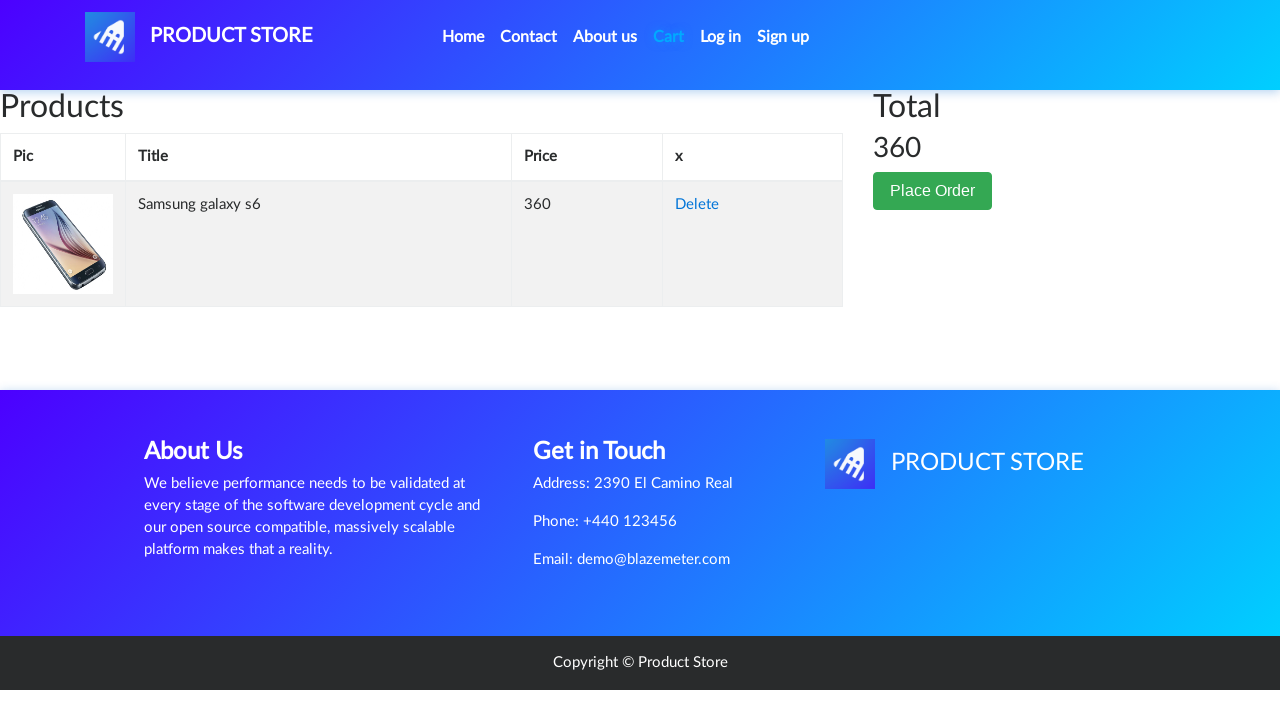